Tests opting out of A/B tests by forging an opt-out cookie on the target page, refreshing, and verifying the page shows "No A/B Test" heading.

Starting URL: http://the-internet.herokuapp.com/abtest

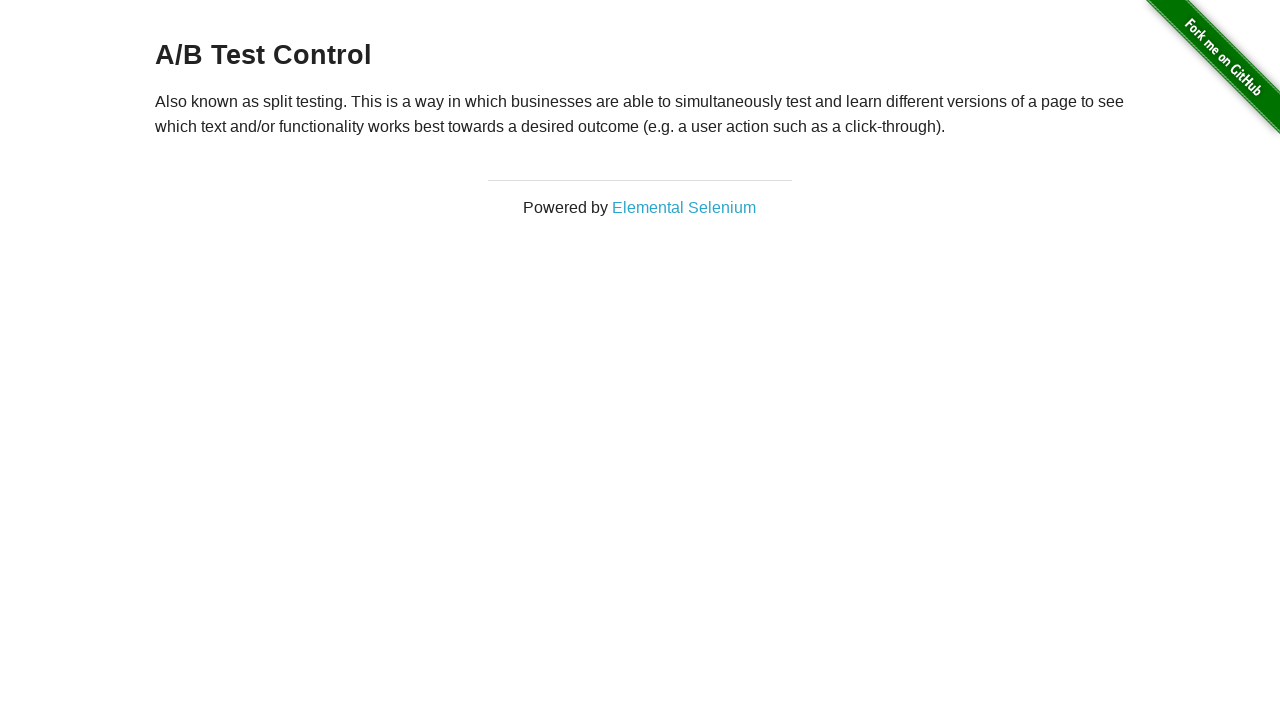

Located h3 heading element on the page
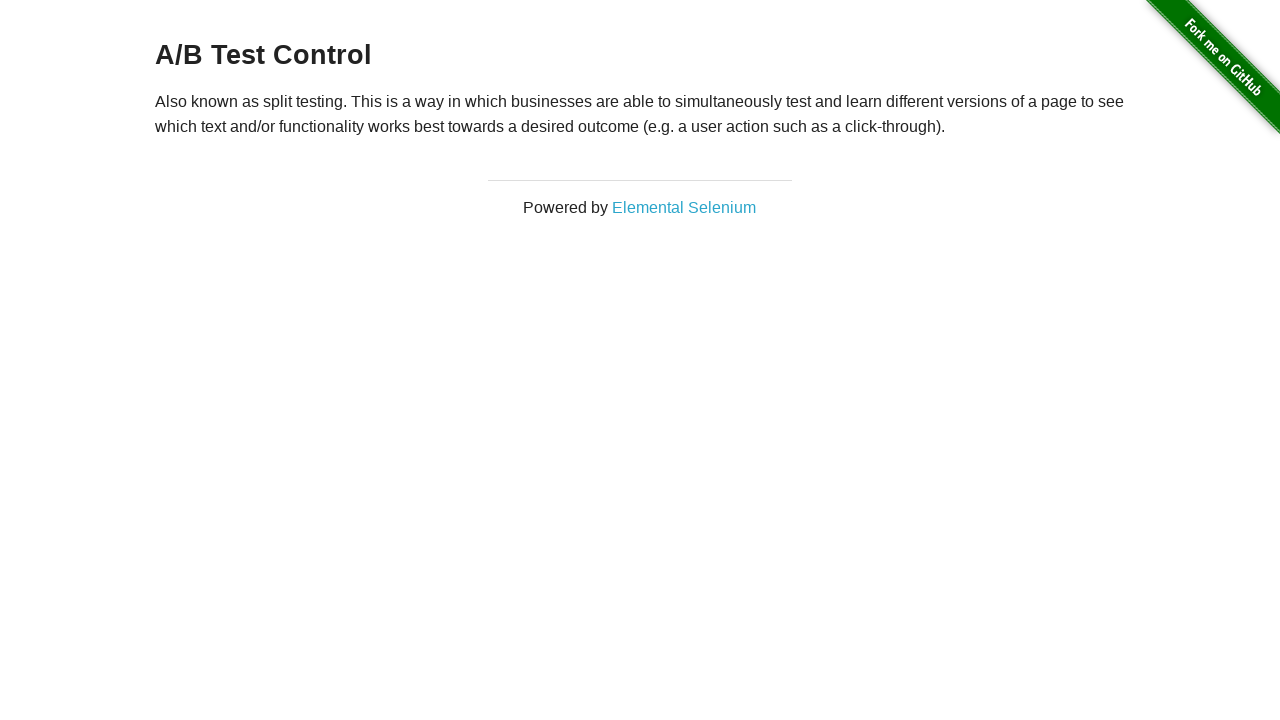

Retrieved heading text: 'A/B Test Control'
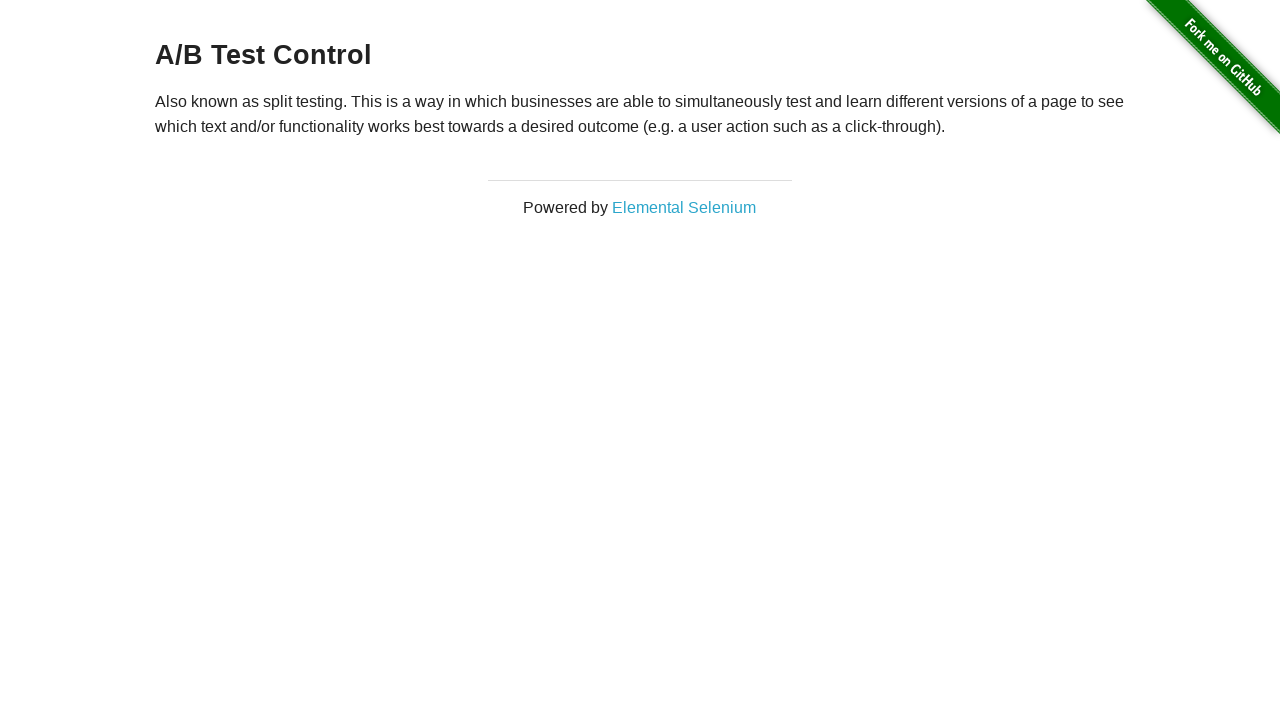

Verified initial heading is one of the A/B test variations
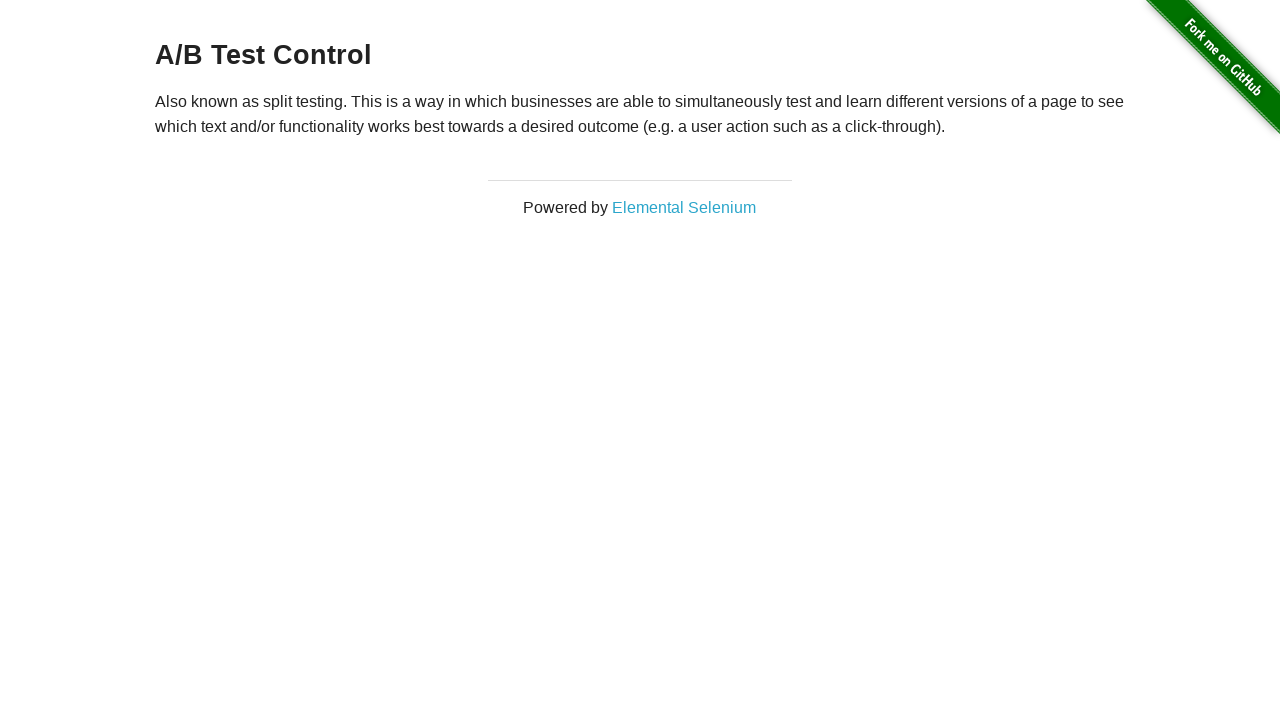

Added optimizelyOptOut cookie with value 'true' to context
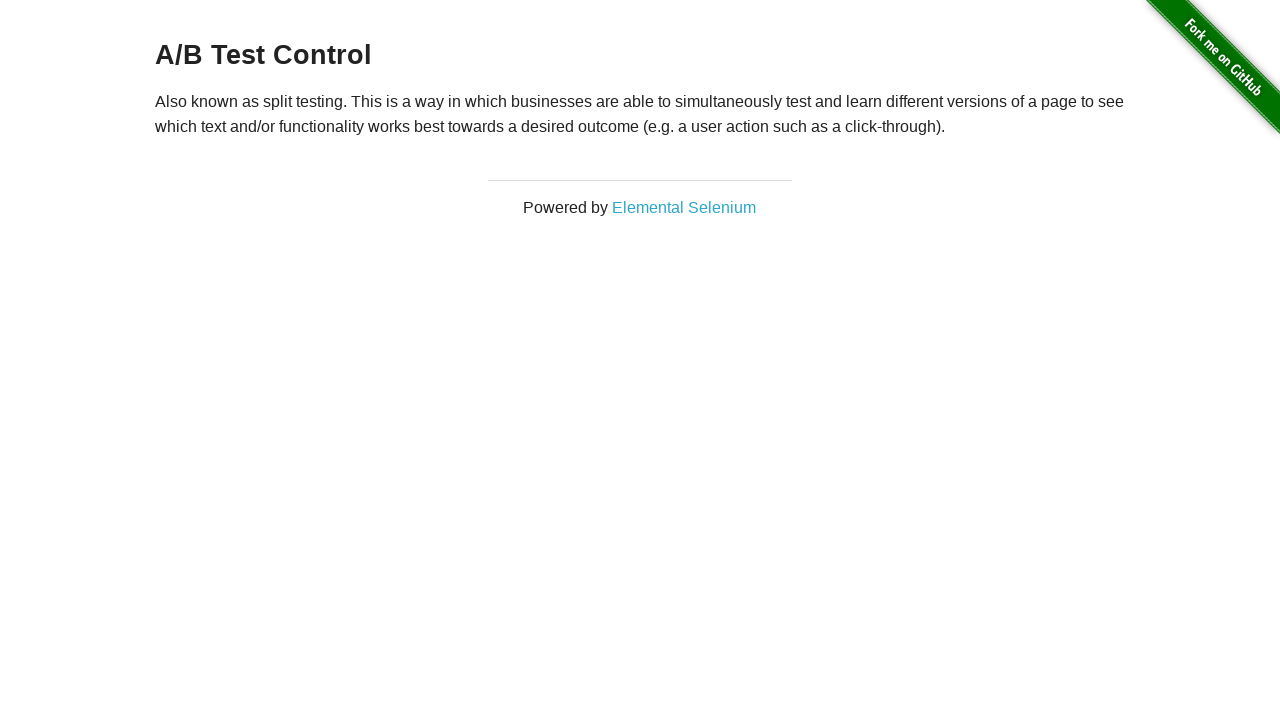

Refreshed the page to apply the opt-out cookie
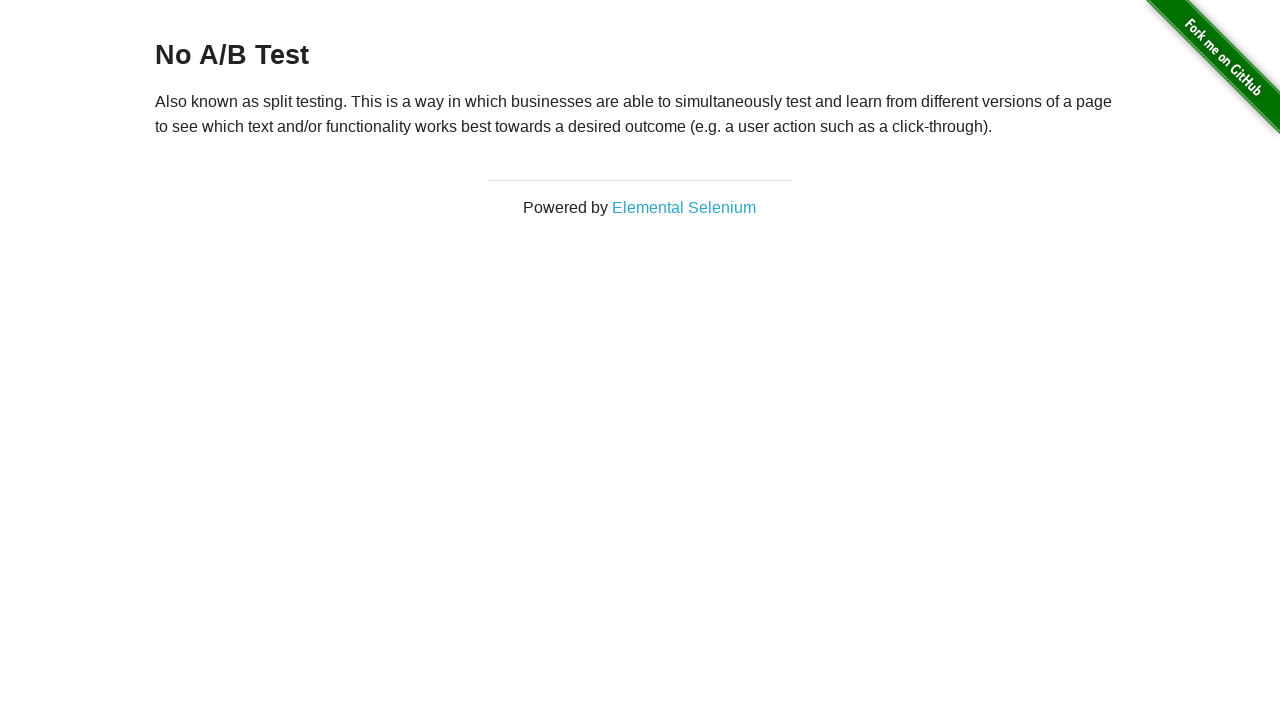

Retrieved heading text after refresh: 'No A/B Test'
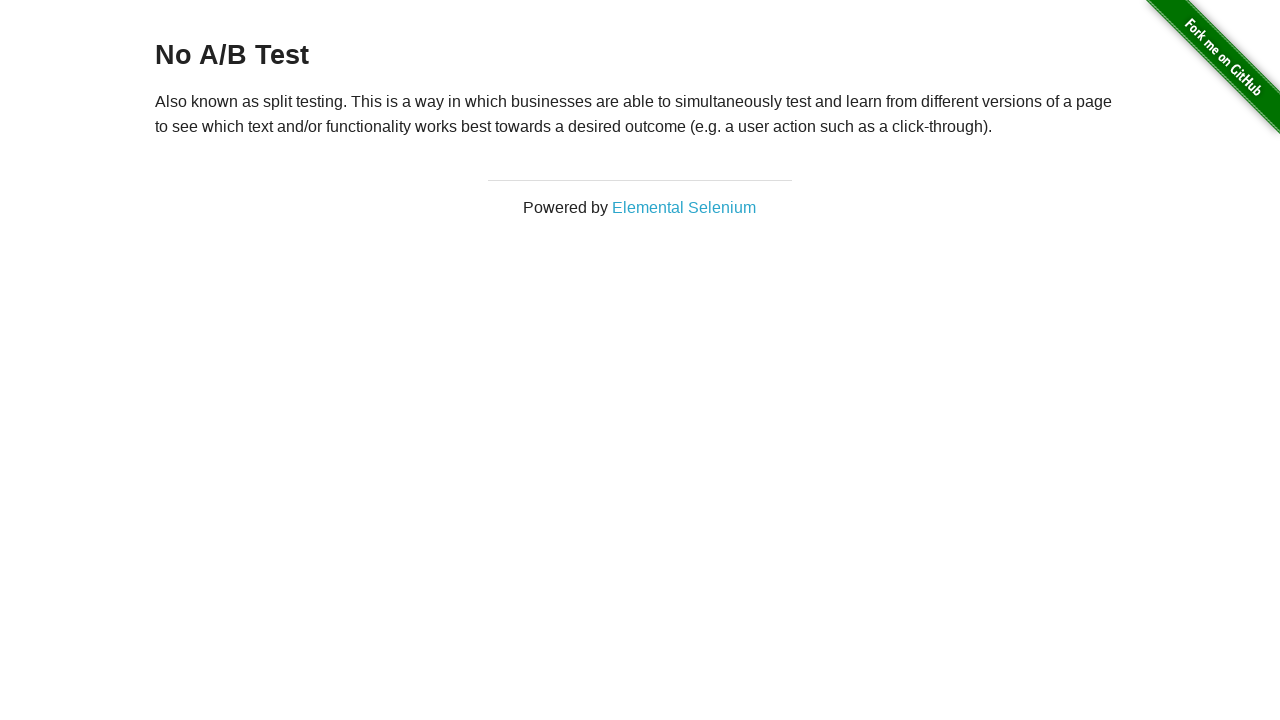

Verified heading shows 'No A/B Test' after opt-out cookie was applied
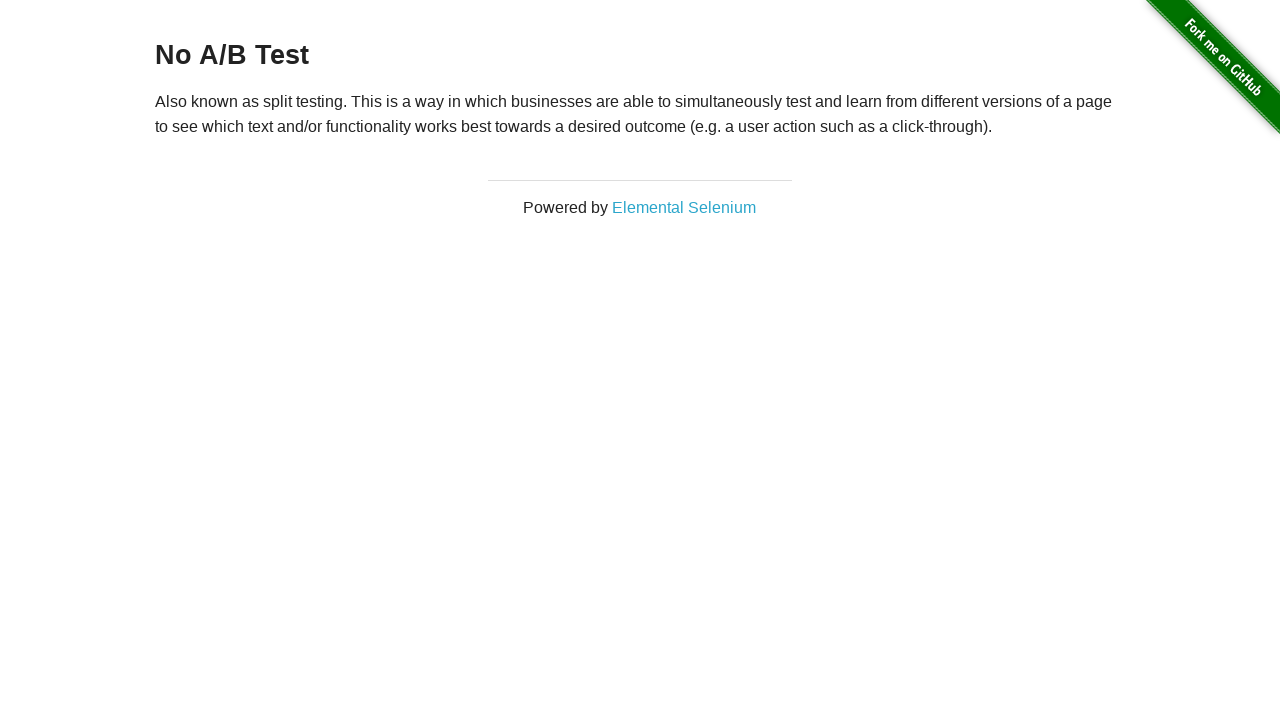

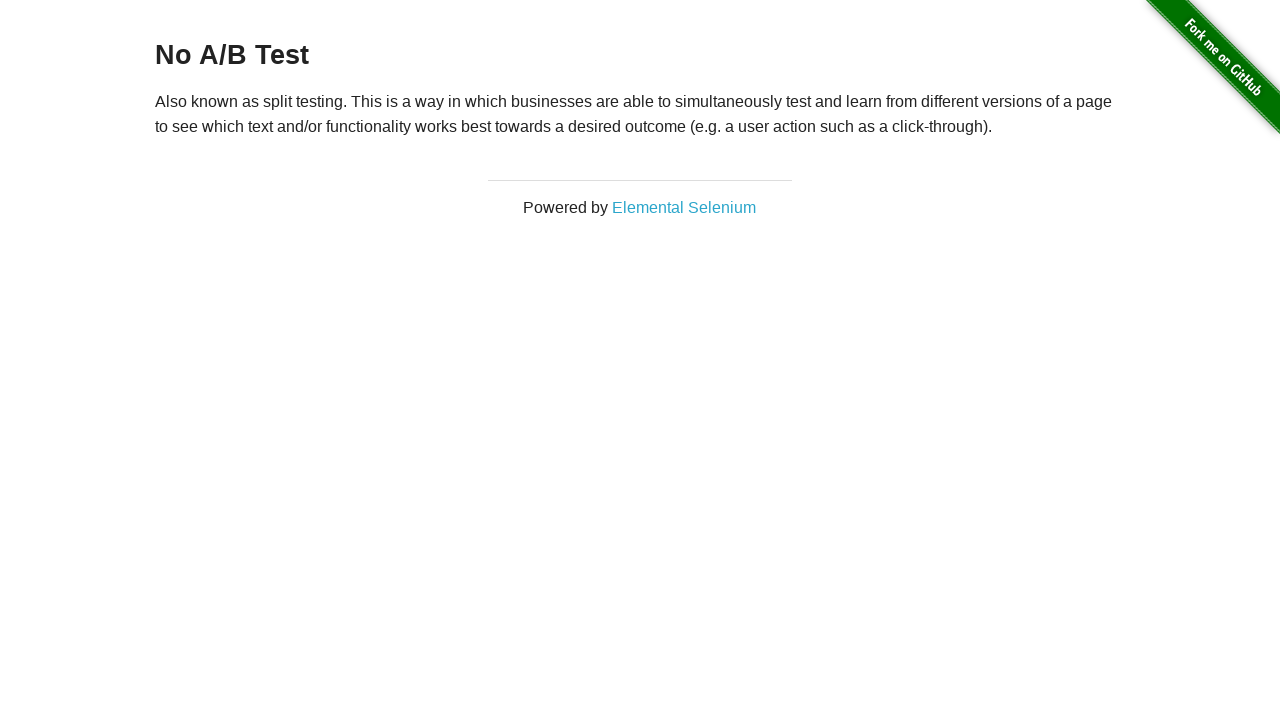